Tests a simple input form by entering text, submitting with Enter key, and verifying the entered text is displayed in the result element

Starting URL: https://www.qa-practice.com/elements/input/simple

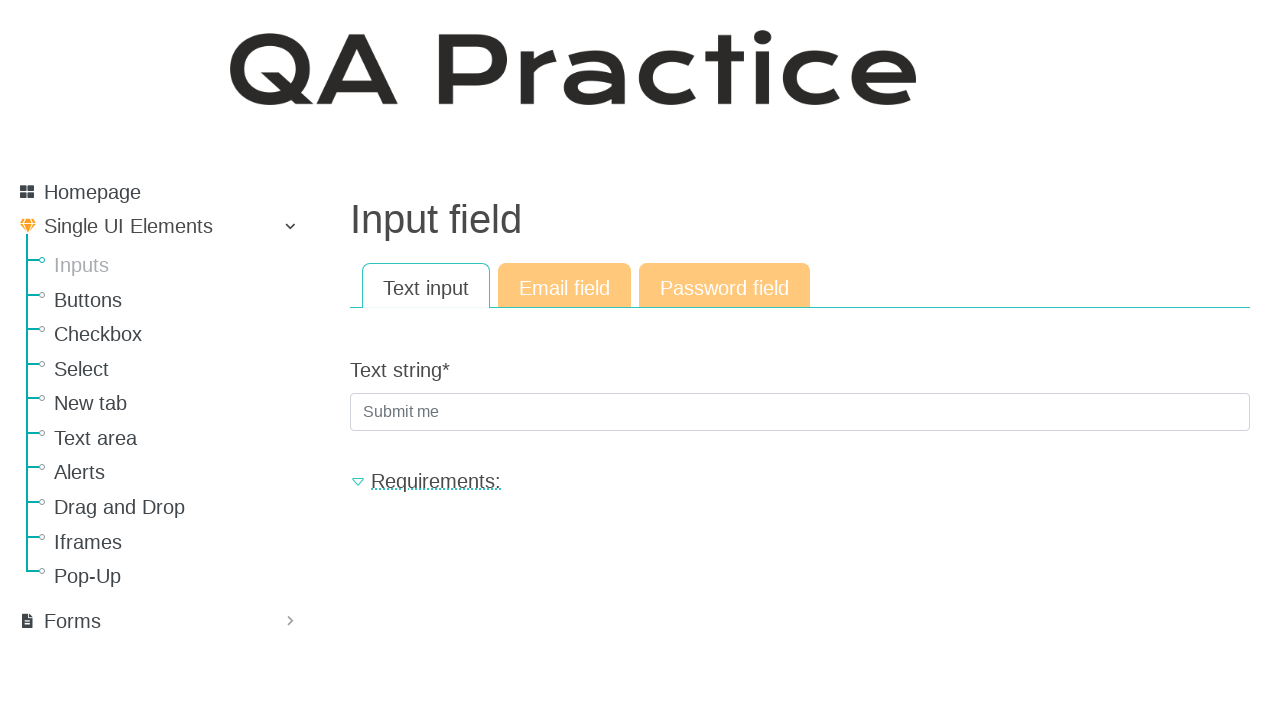

Filled input field with 'testmessage2024' on input[type="text"]
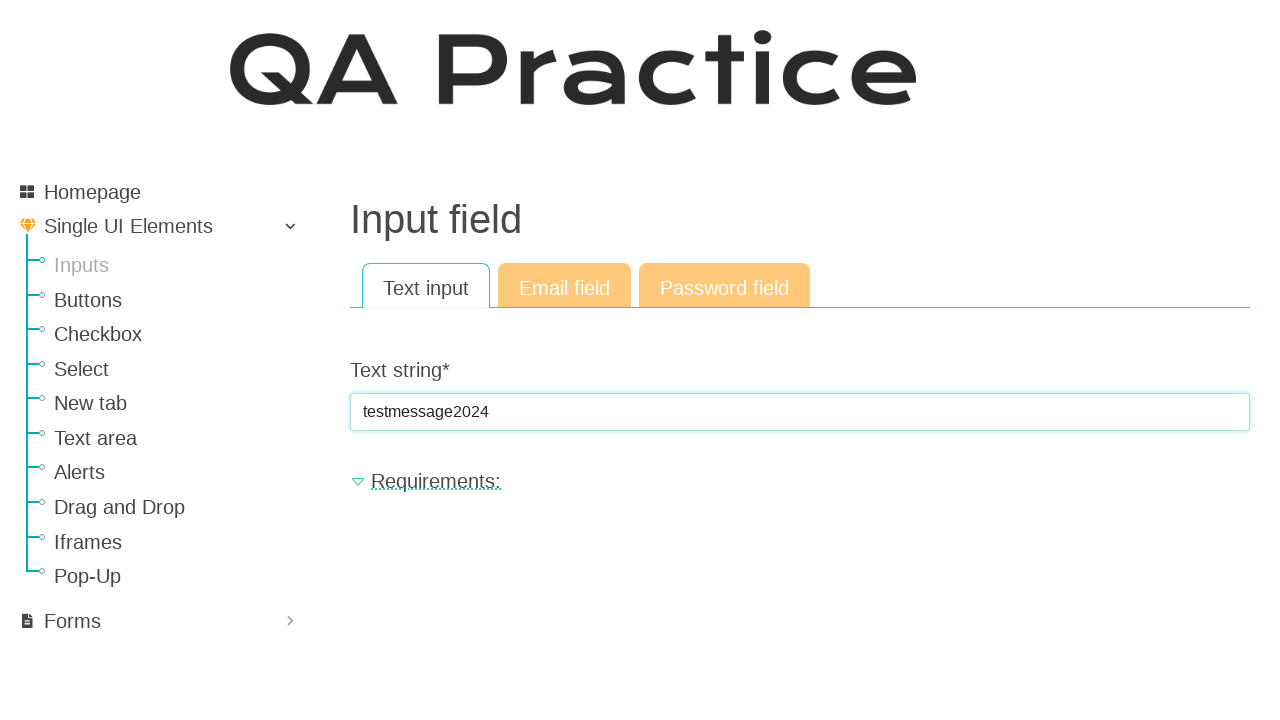

Pressed Enter key to submit the form on input[type="text"]
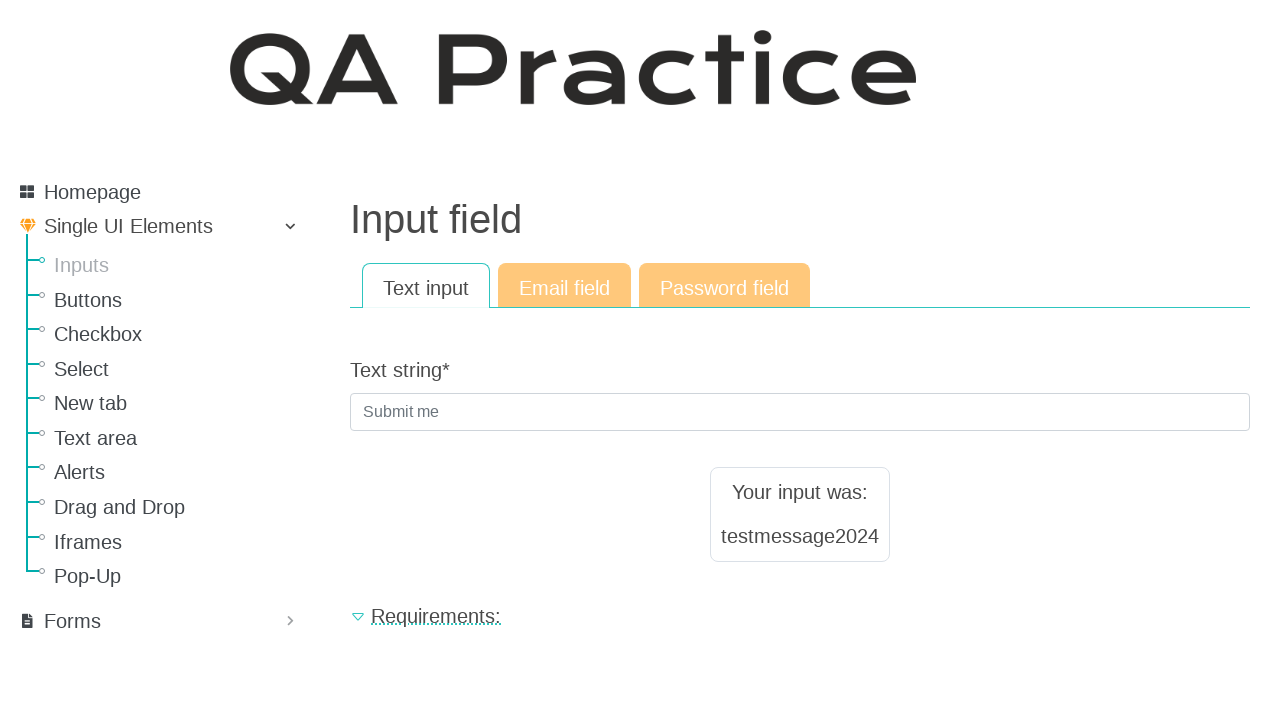

Result text element loaded and displayed
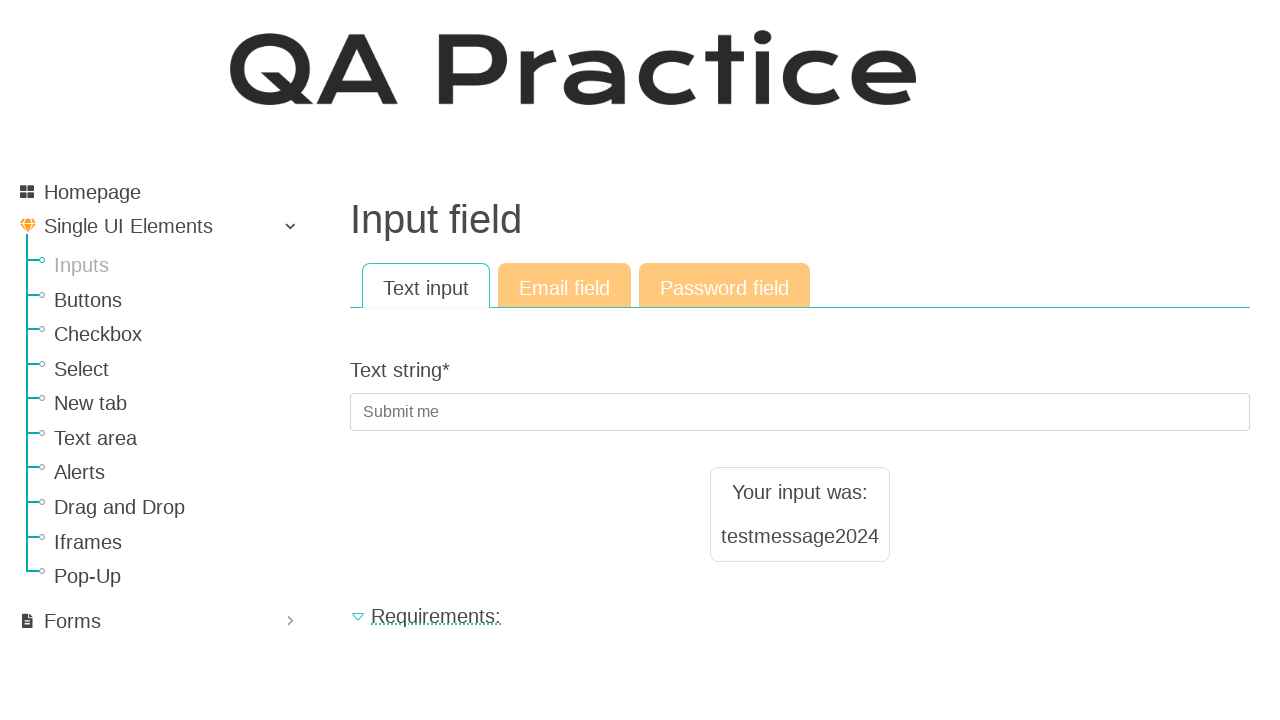

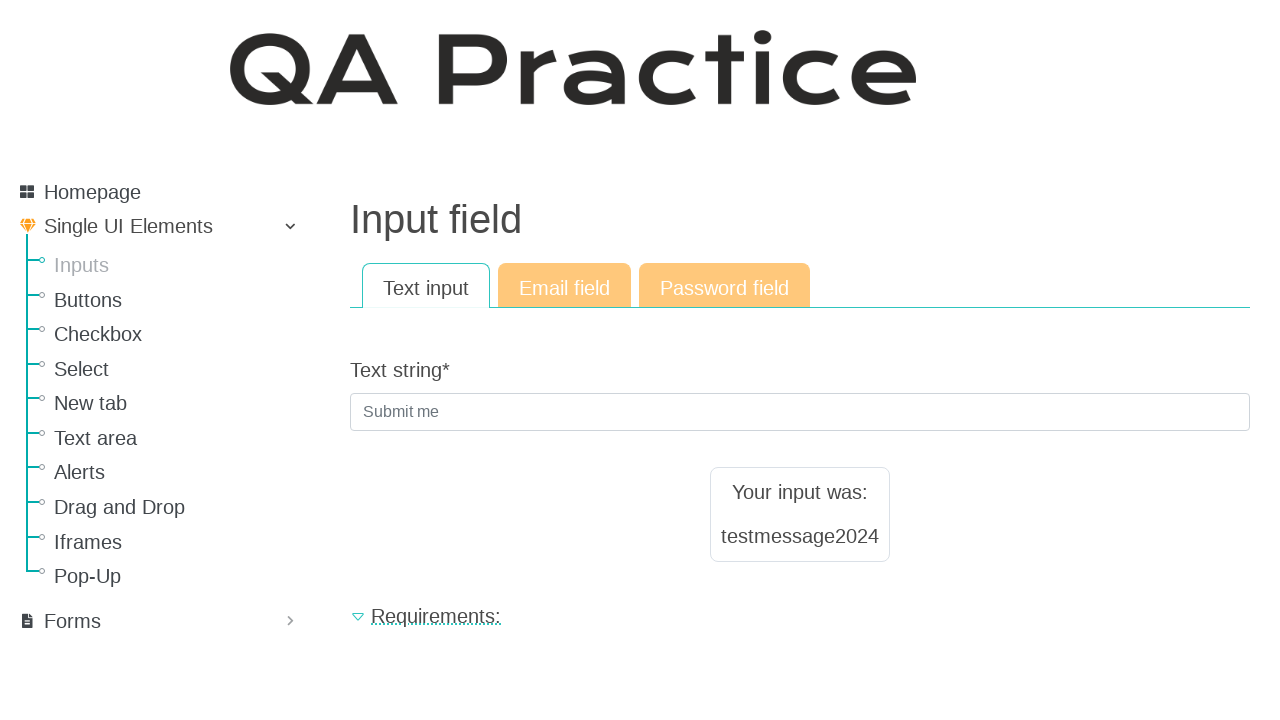